Opens a new browser window, navigates to a second URL, and verifies the page loads by checking its title

Starting URL: http://codenbox.com/

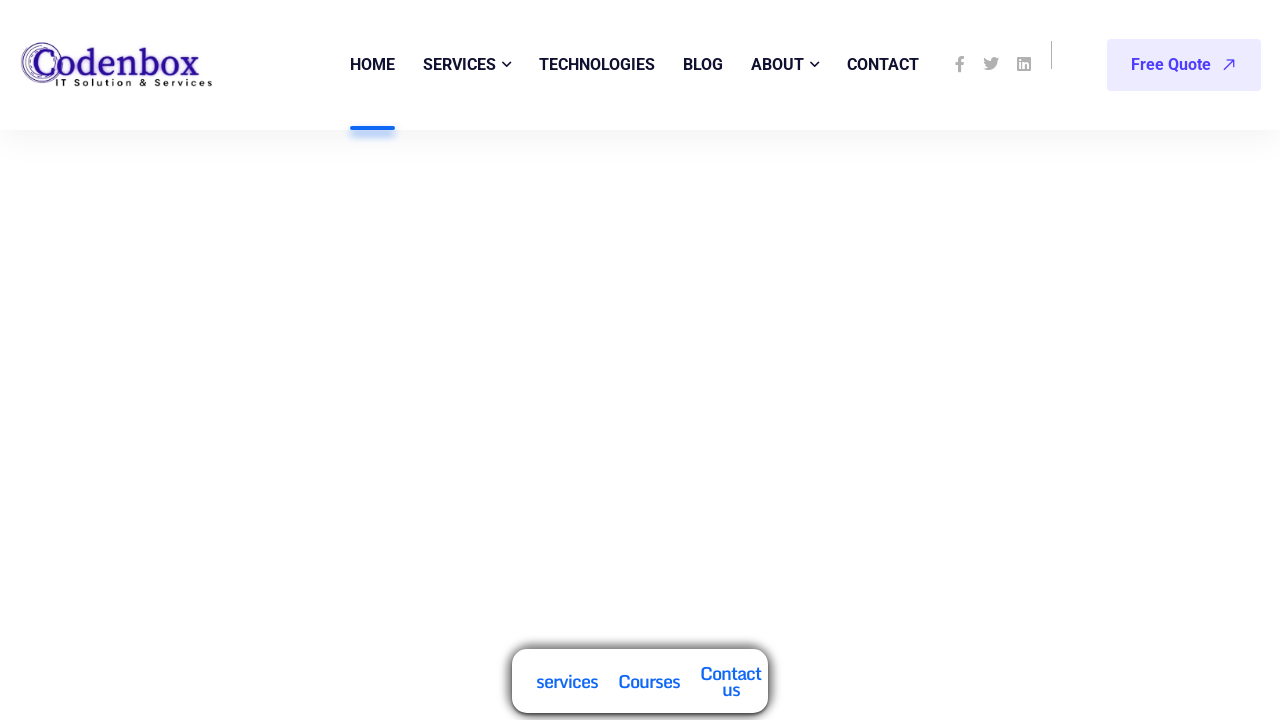

Opened a new browser window/tab
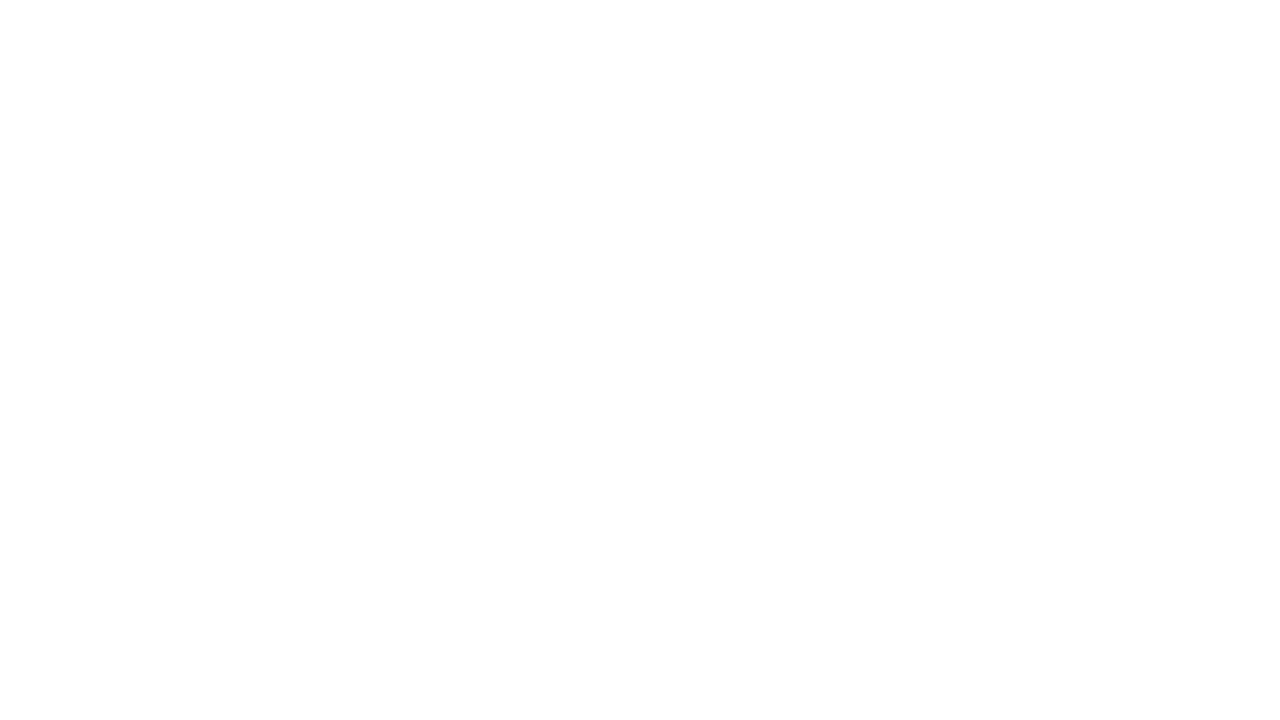

Navigated to http://codenboxautomationlab.com/ in new window
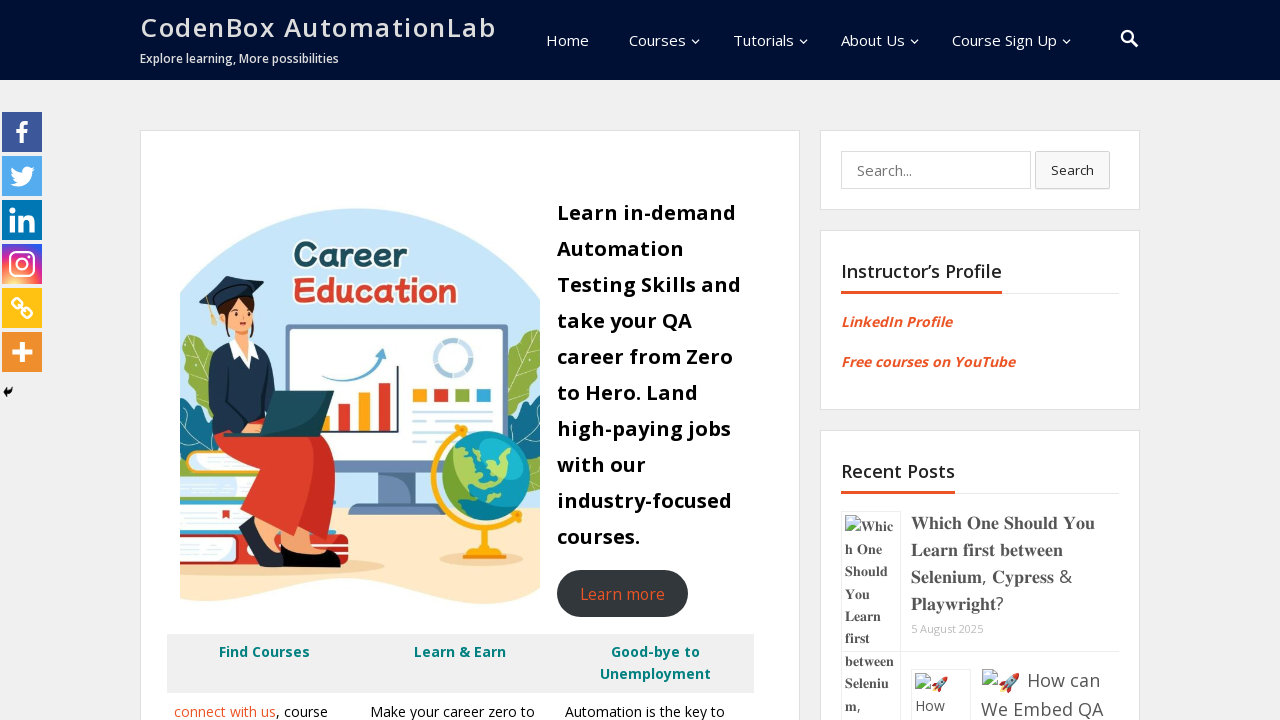

Retrieved page title: Home - CodenBox AutomationLab
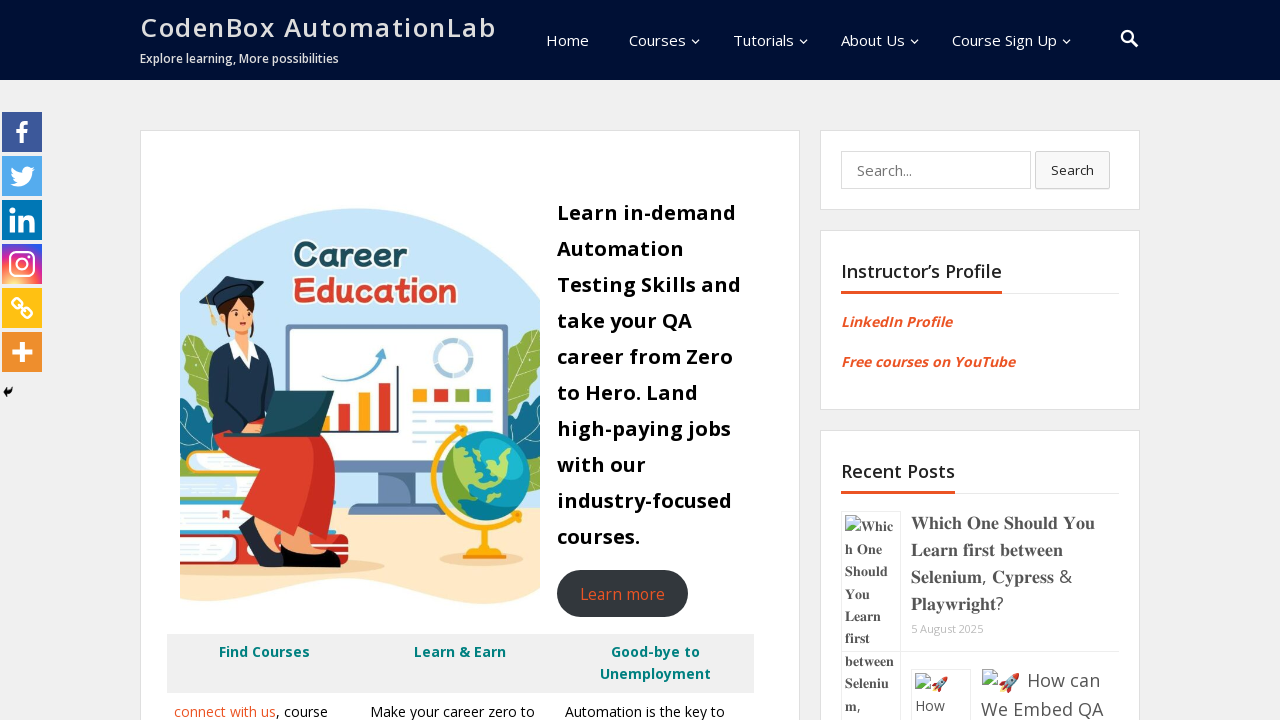

Closed the new browser window
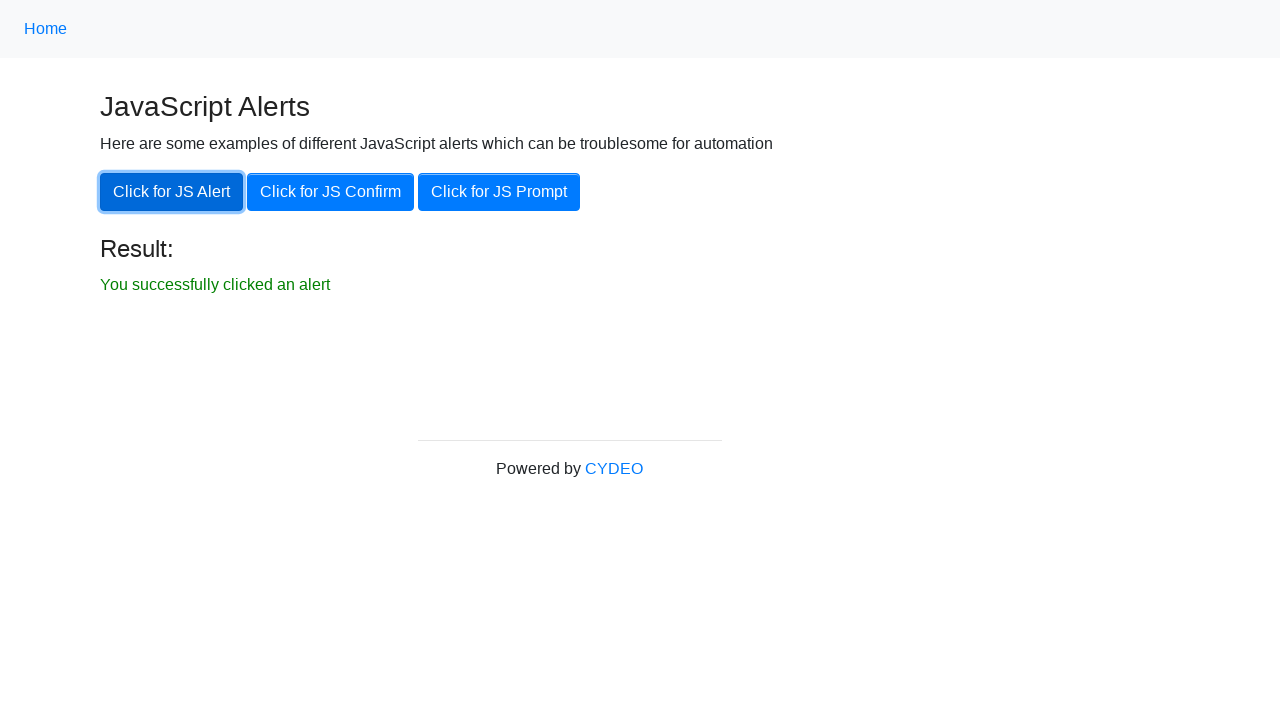

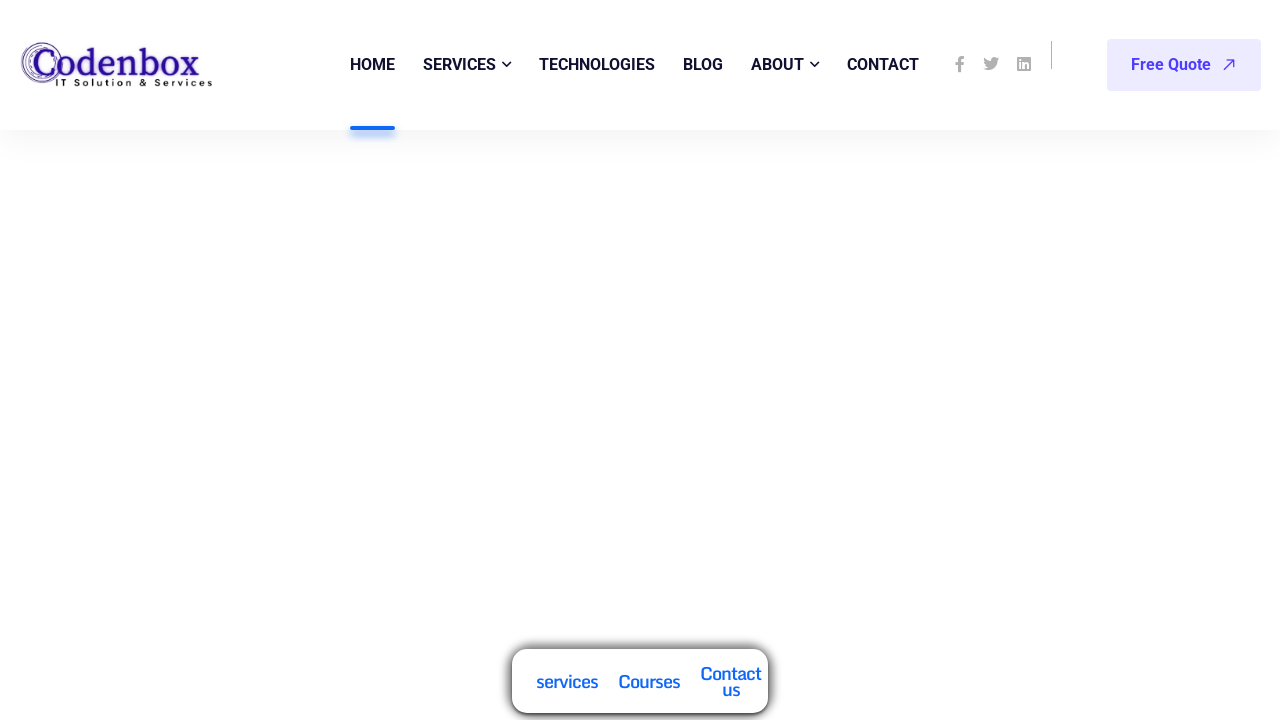